Tests the GreenCart shopping site by searching for a product using a shortname, waiting for results to appear, and extracting the product name from the search results.

Starting URL: https://rahulshettyacademy.com/seleniumPractise/#/

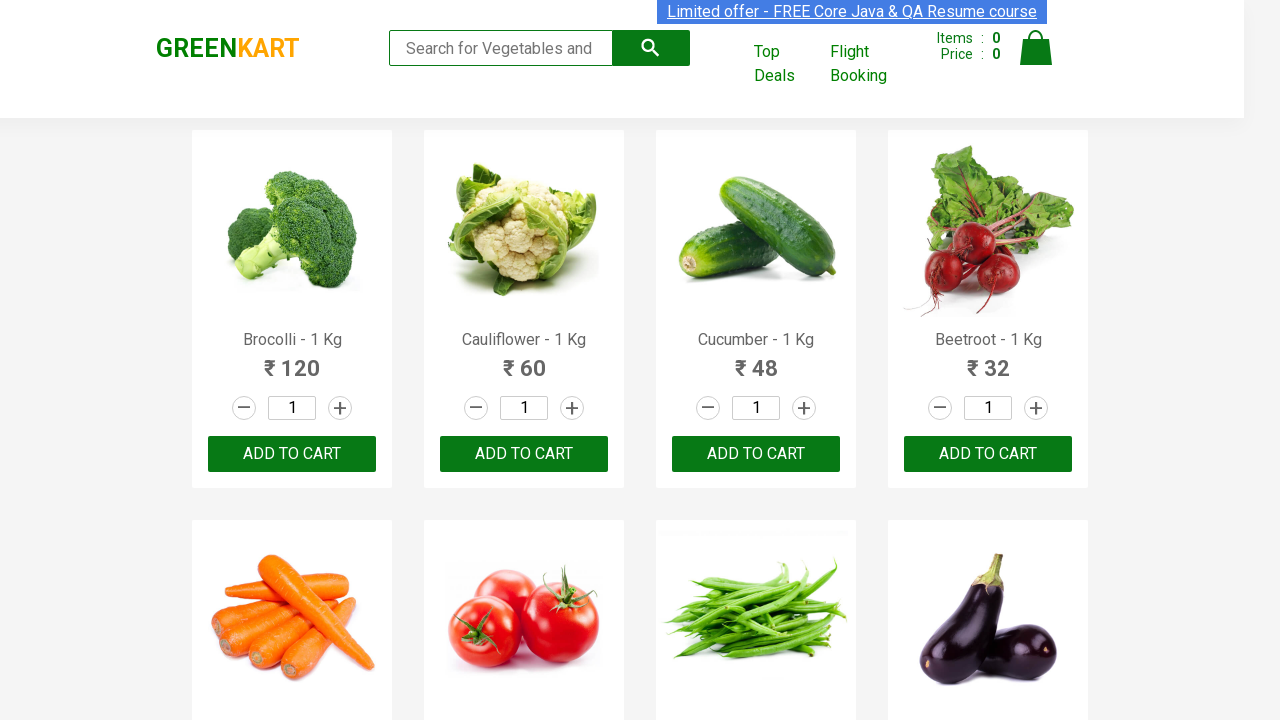

Waited for search input field to be visible
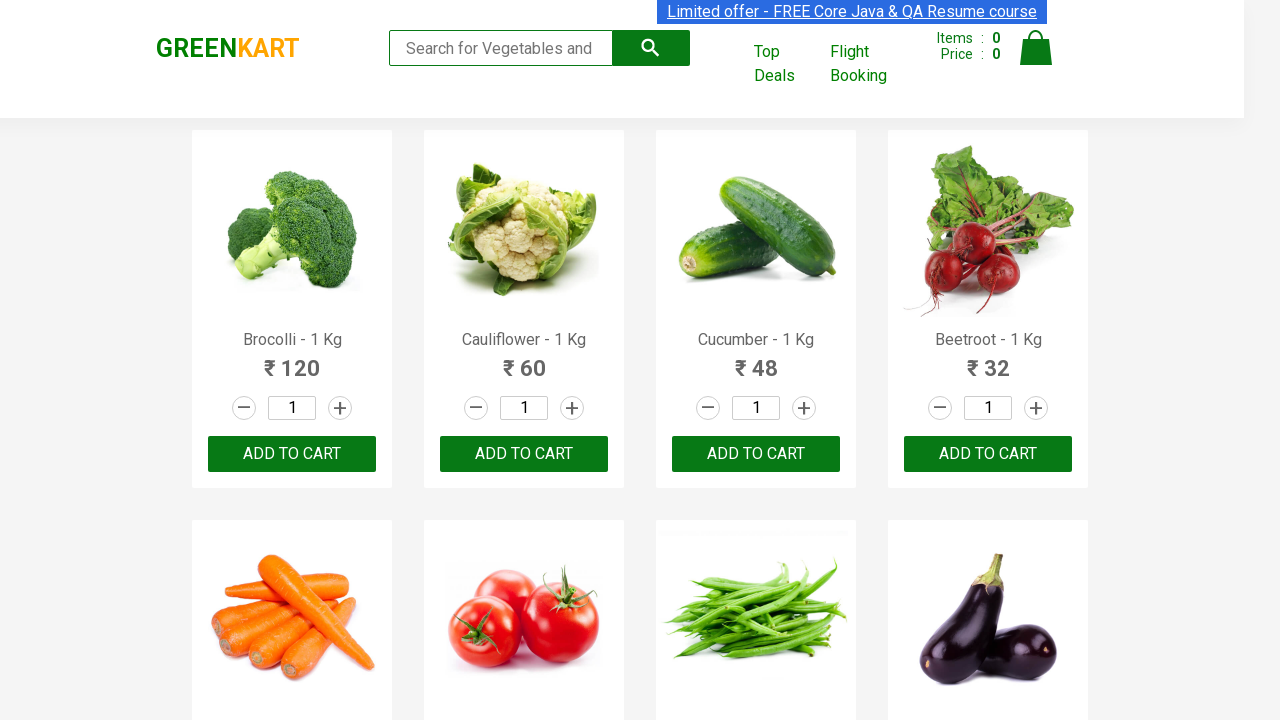

Filled search field with 'tom' to search for tomato product on input.search-keyword
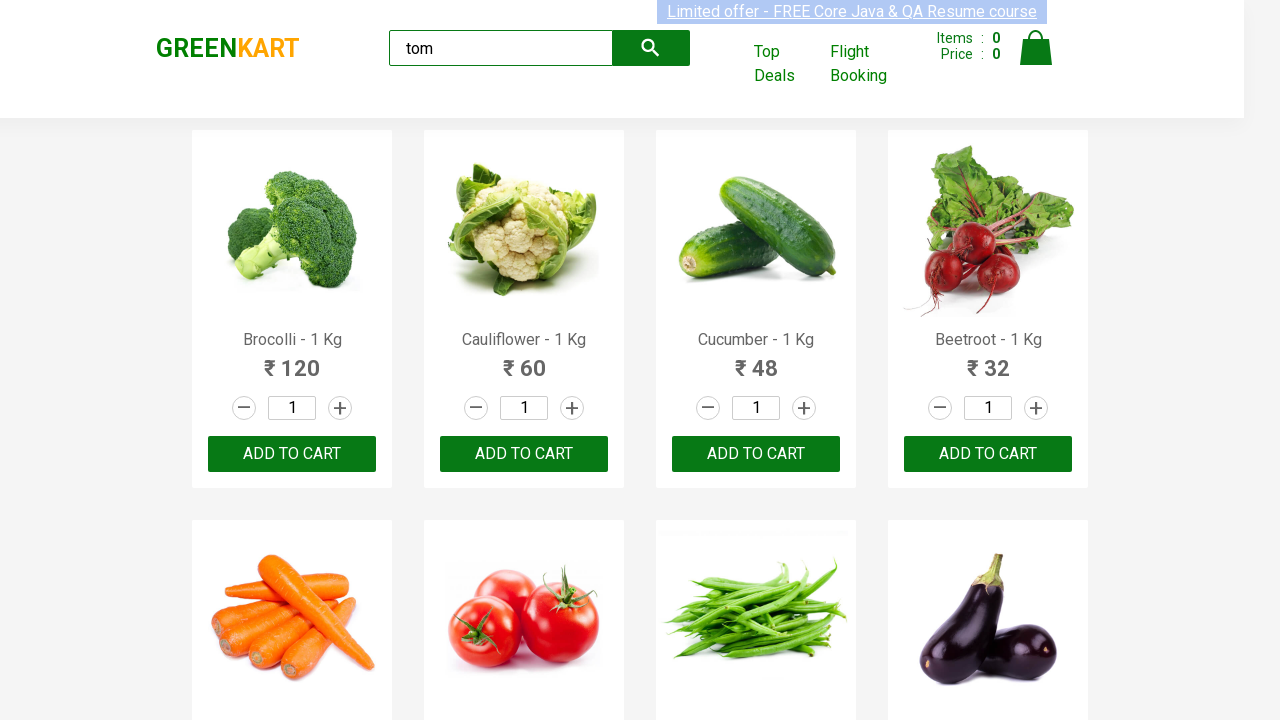

Waited 2 seconds for search results to load
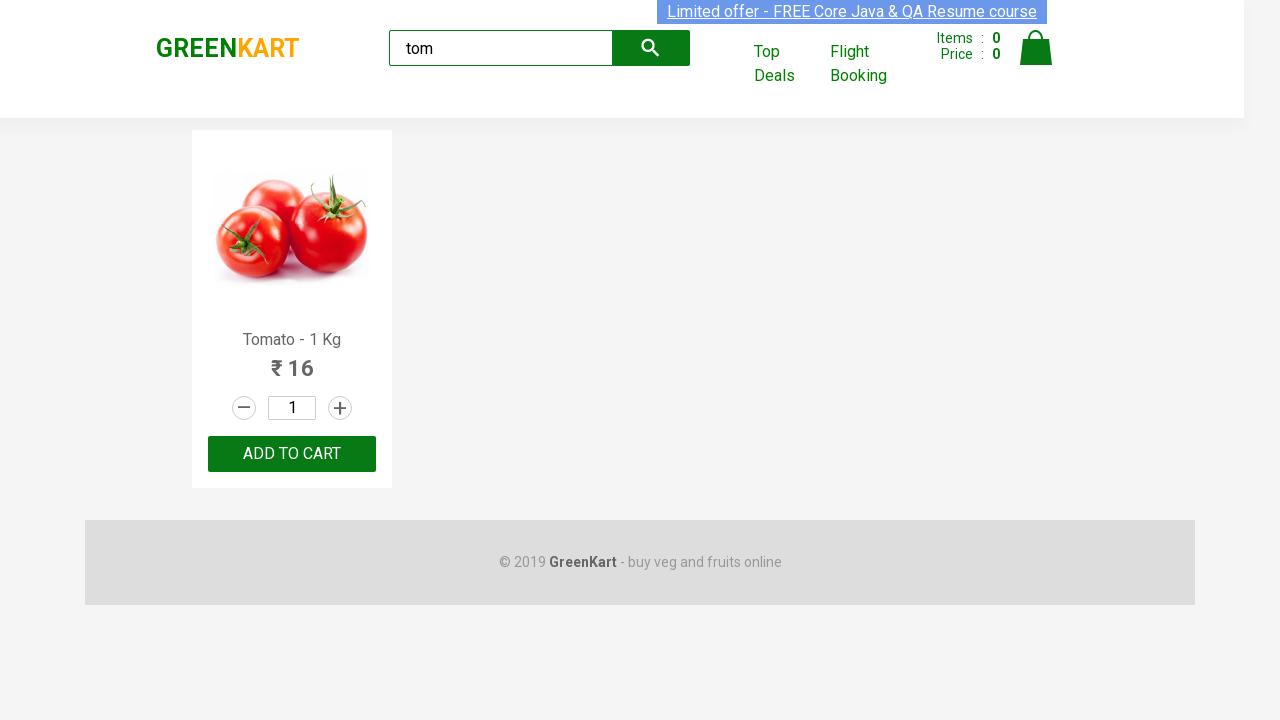

Verified product heading appeared in search results
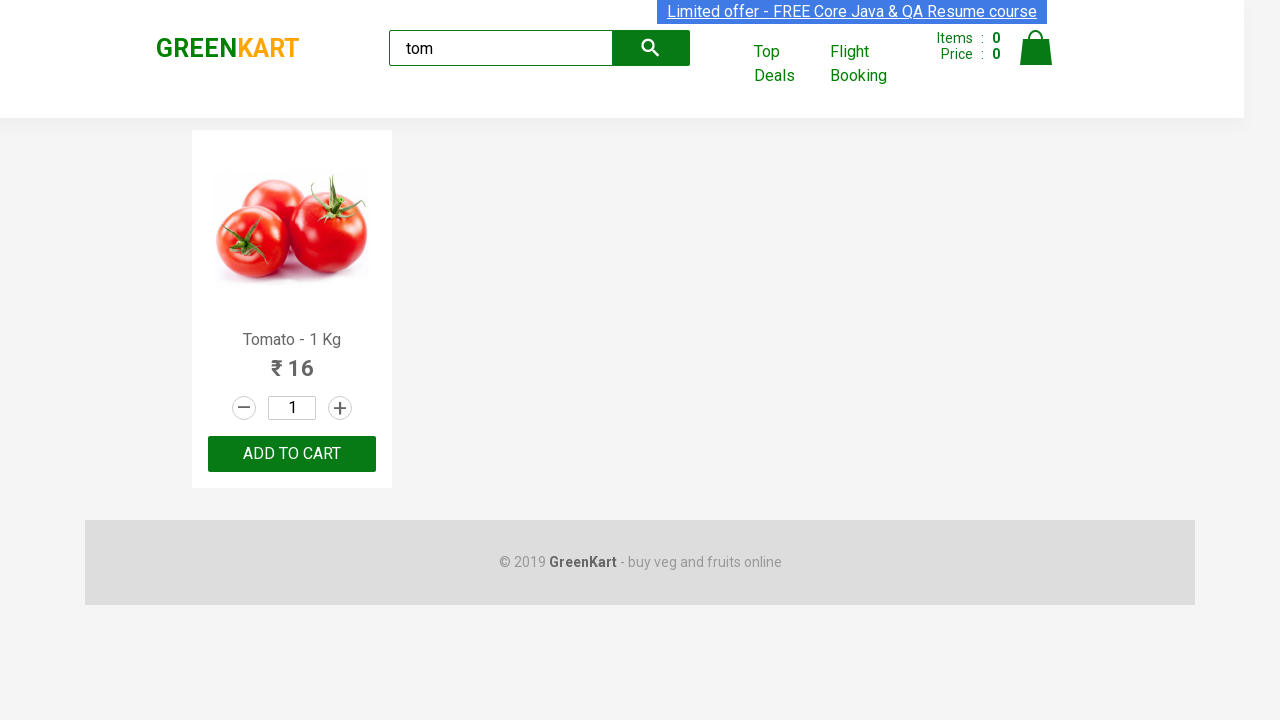

Extracted product name from search results: 'Tomato - 1 Kg'
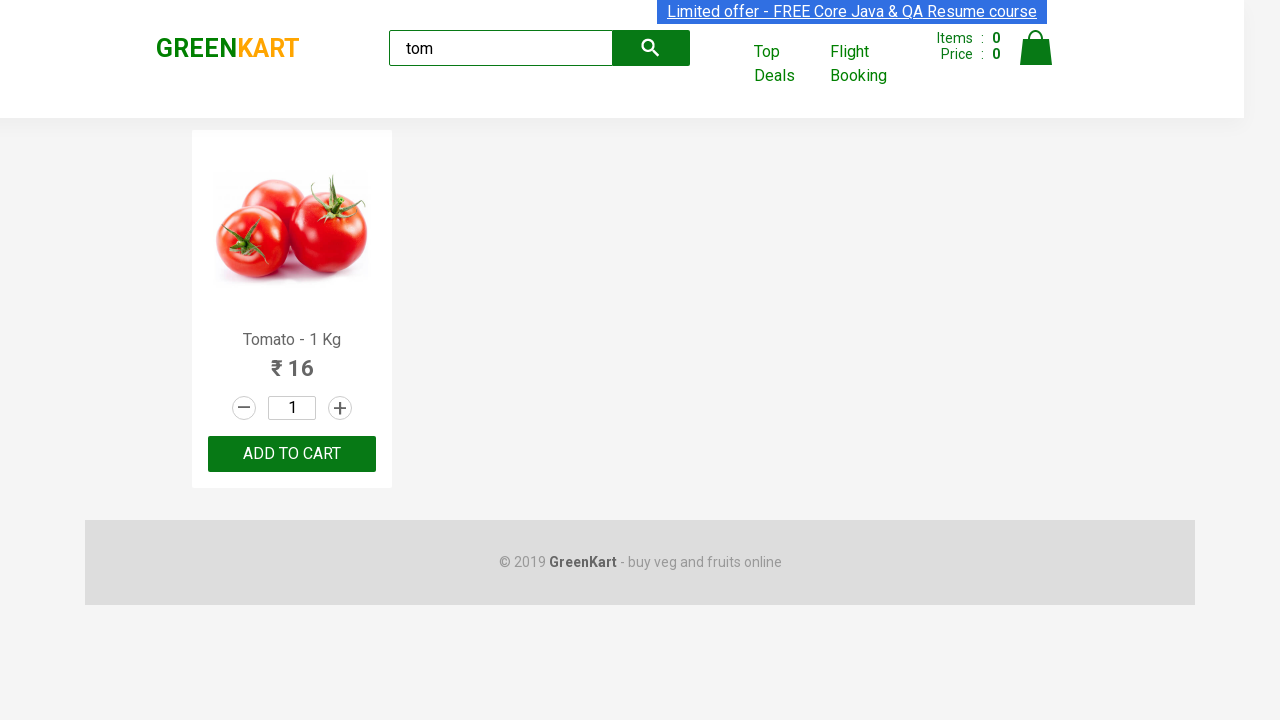

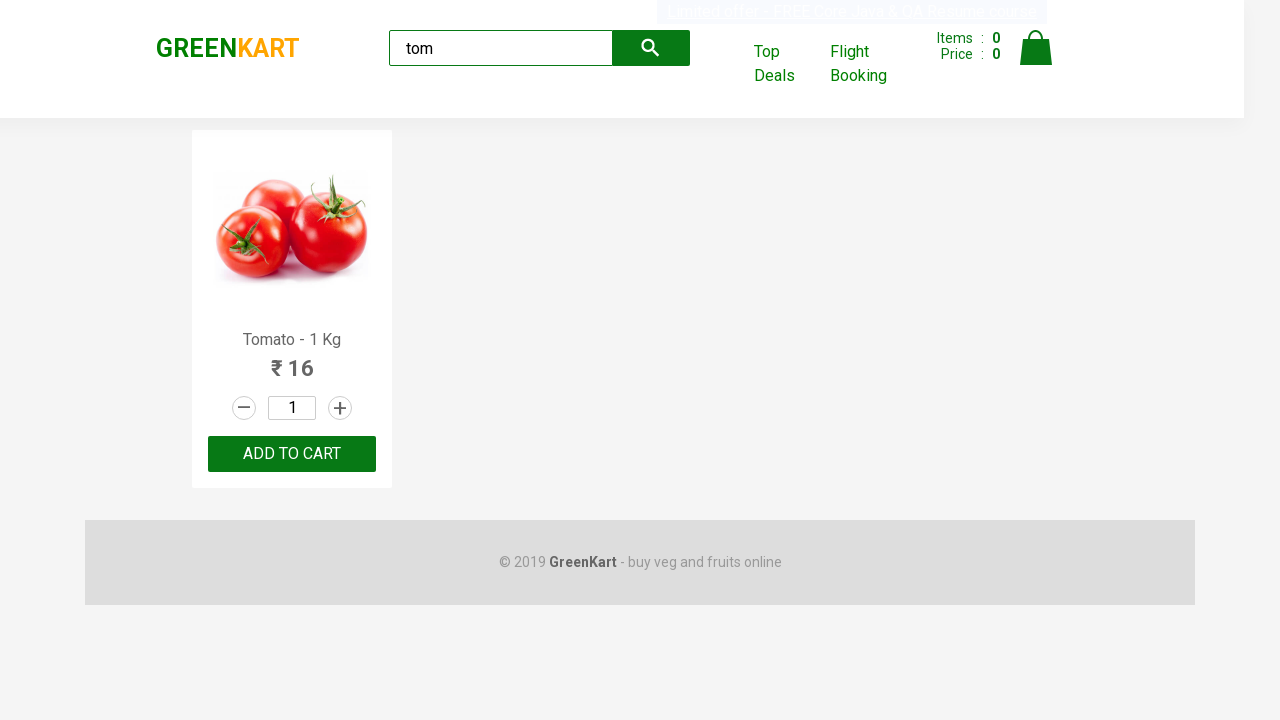